Tests handling of a simple JavaScript alert by clicking a button that triggers an alert and accepting it

Starting URL: https://letcode.in/alert

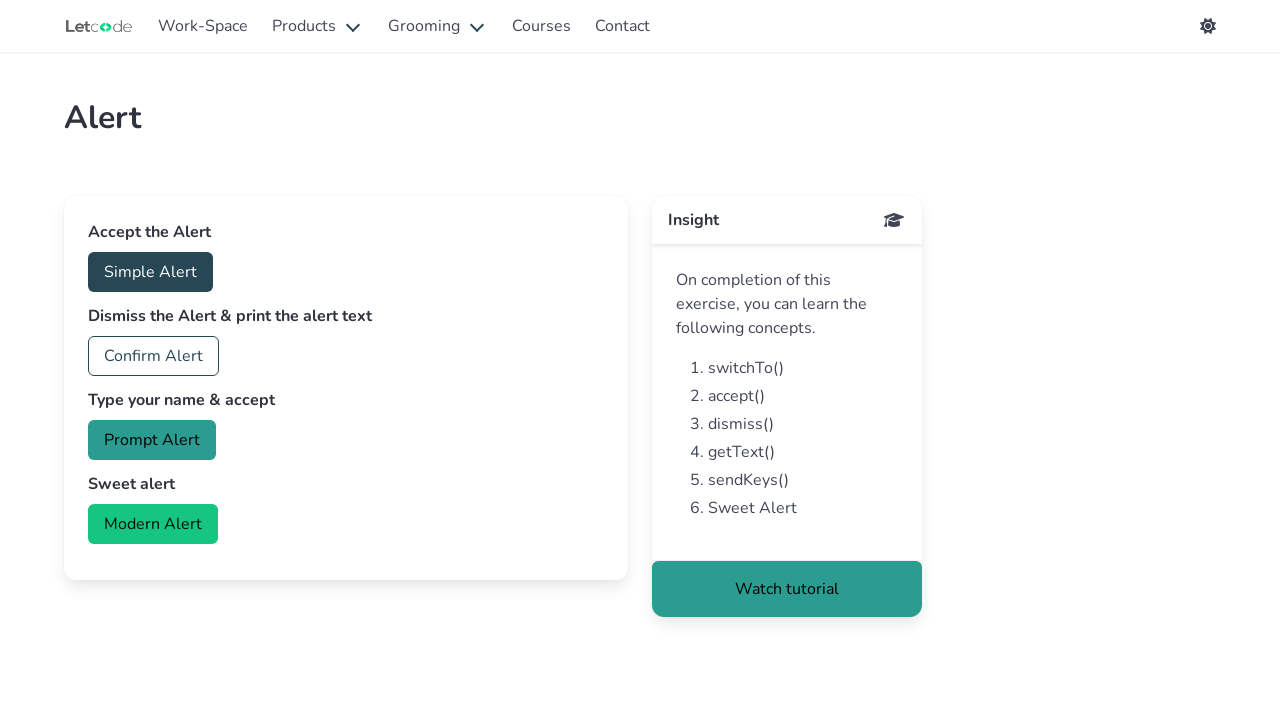

Set up dialog handler to accept alerts
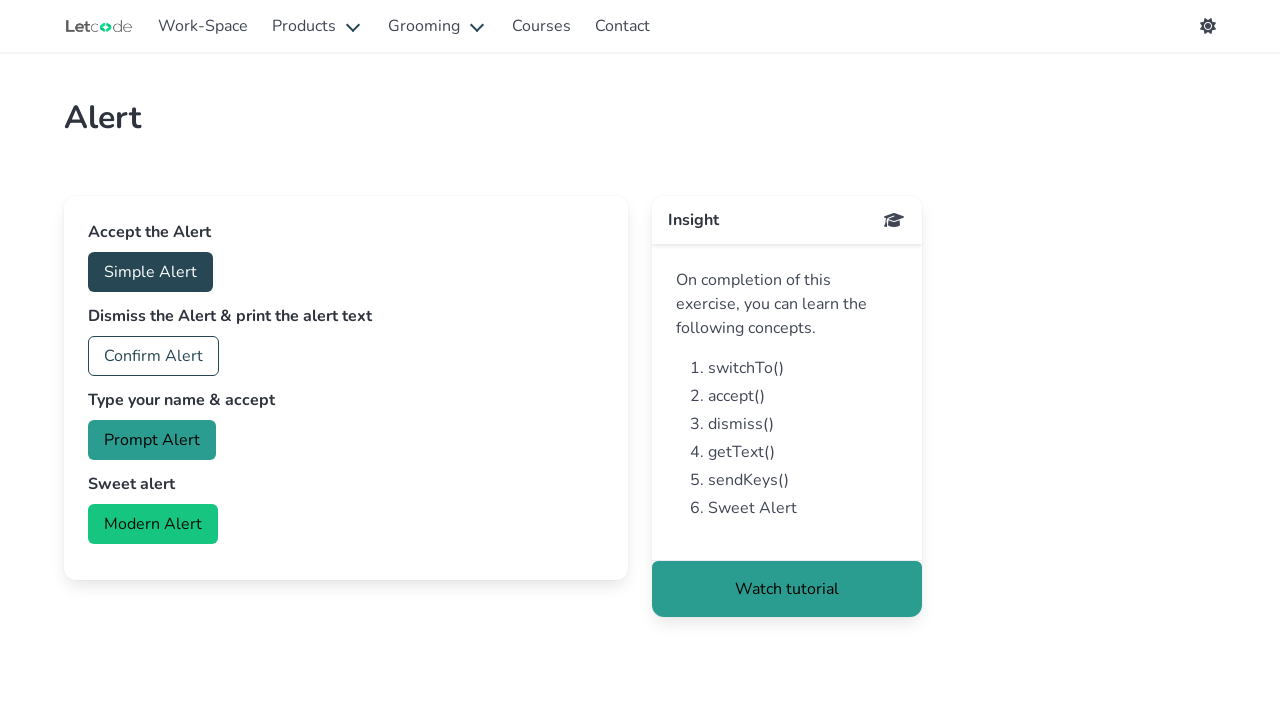

Clicked Simple Alert button to trigger alert at (150, 272) on role=button[name='Simple Alert']
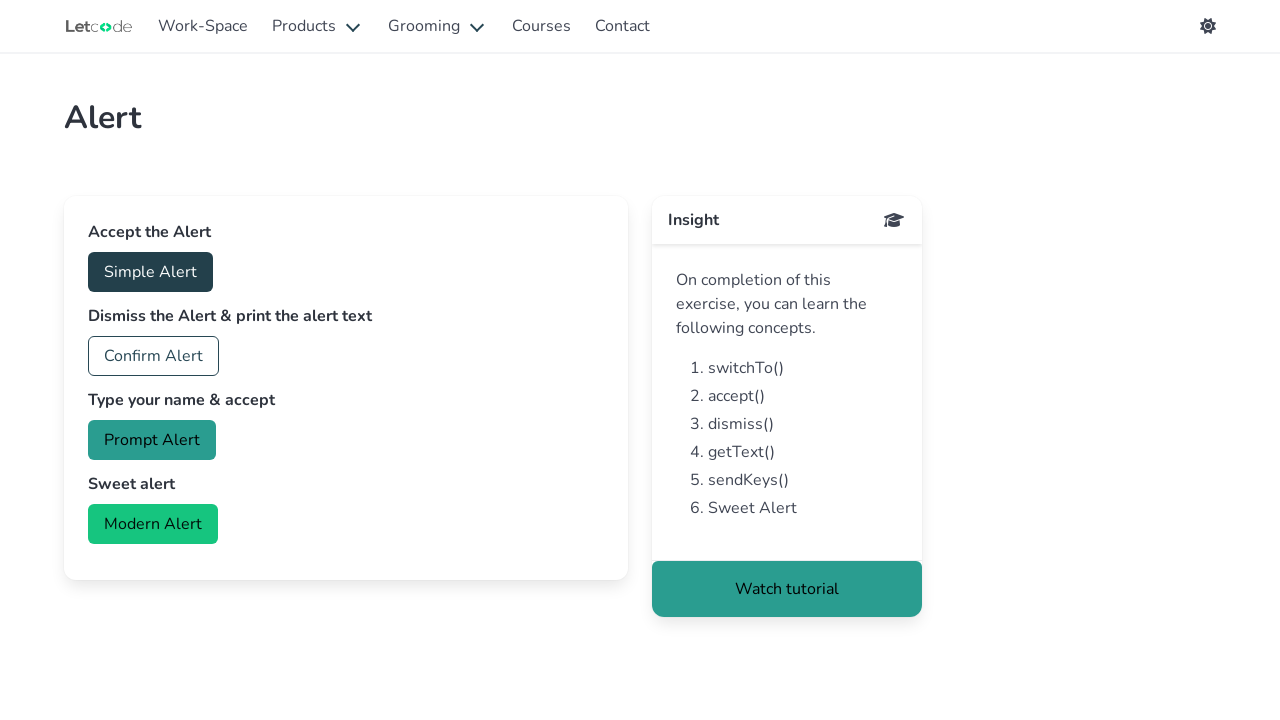

Waited 500ms for dialog to be handled
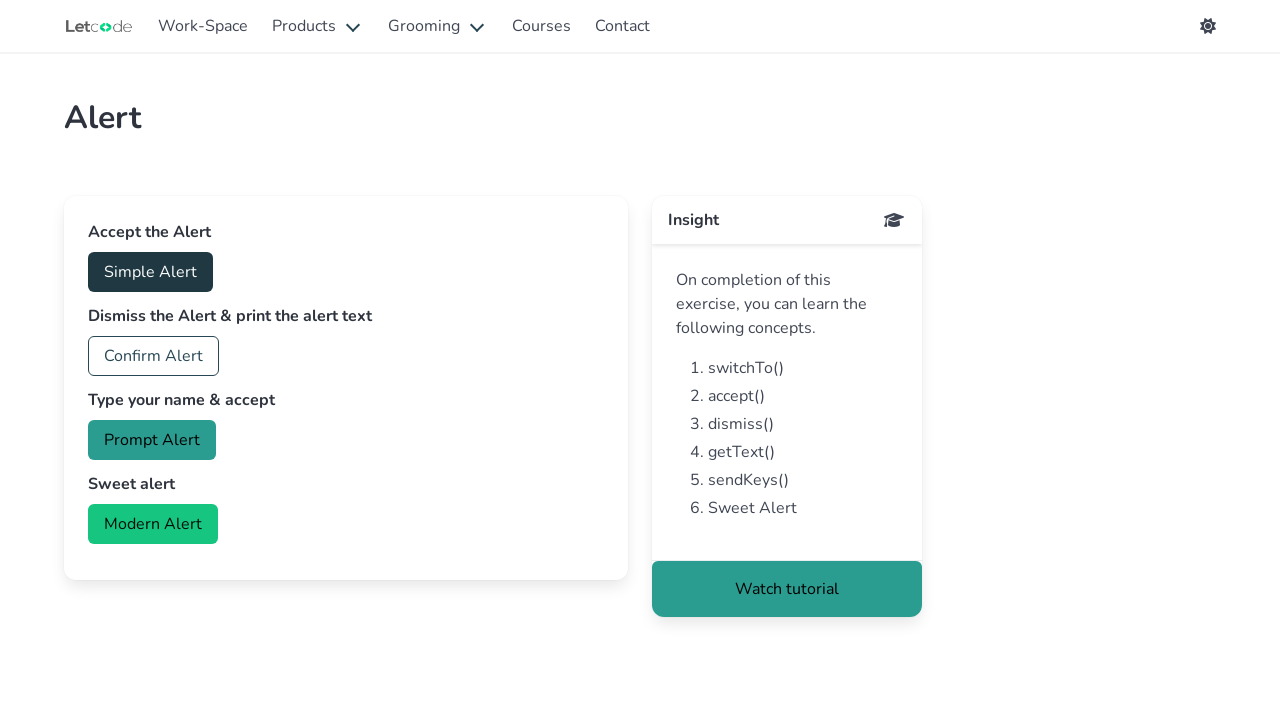

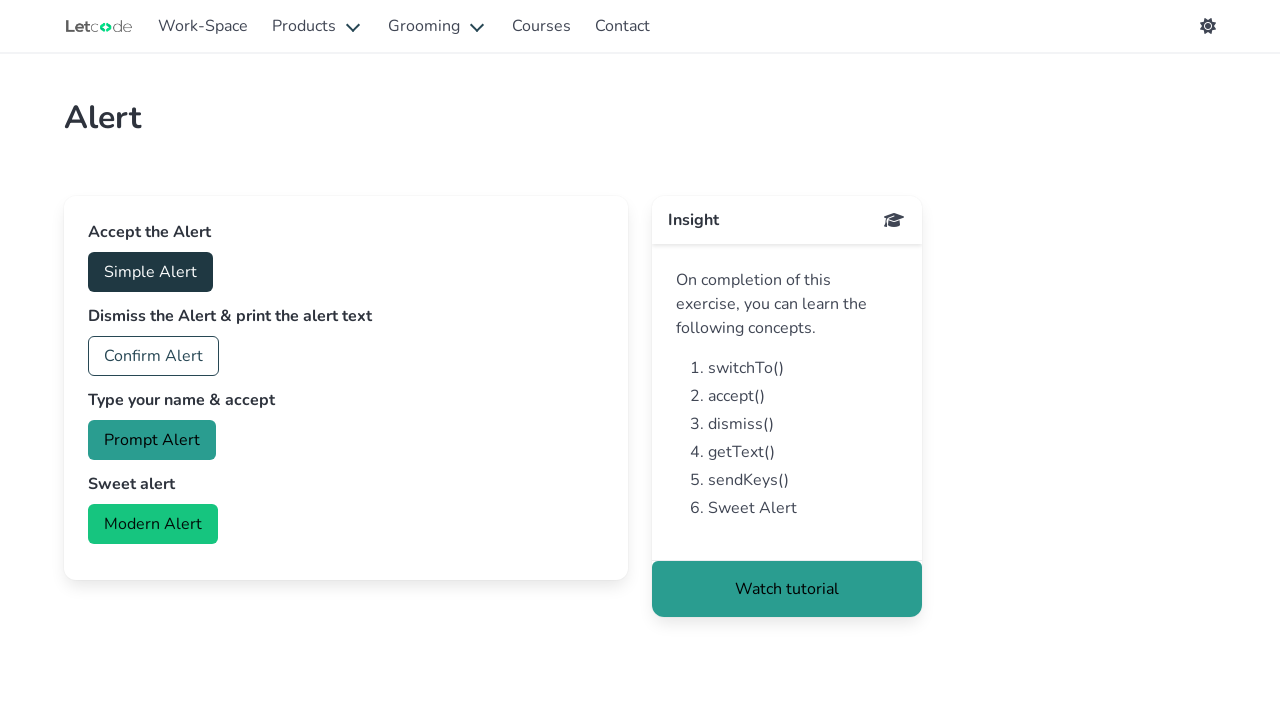